Tests handling of a simple JavaScript alert by triggering an alert and accepting it

Starting URL: https://the-internet.herokuapp.com/javascript_alerts

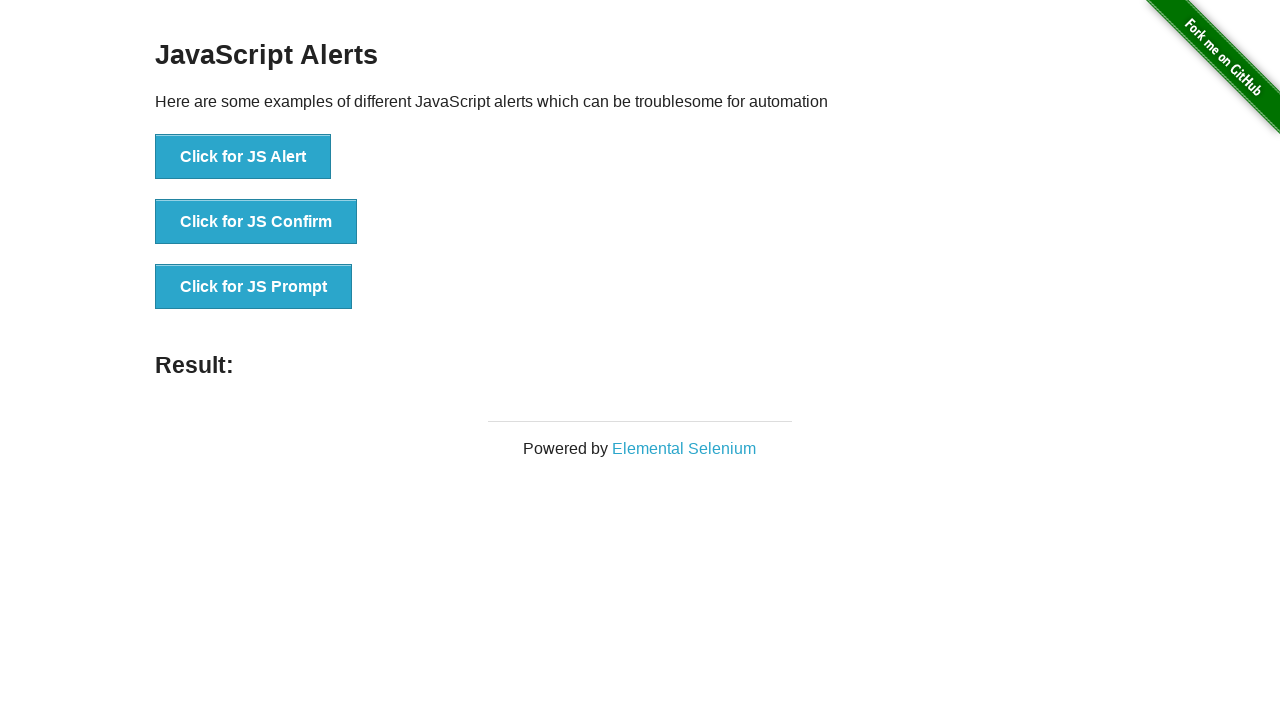

Clicked button to trigger JavaScript alert at (243, 157) on xpath=//button[@onclick='jsAlert()']
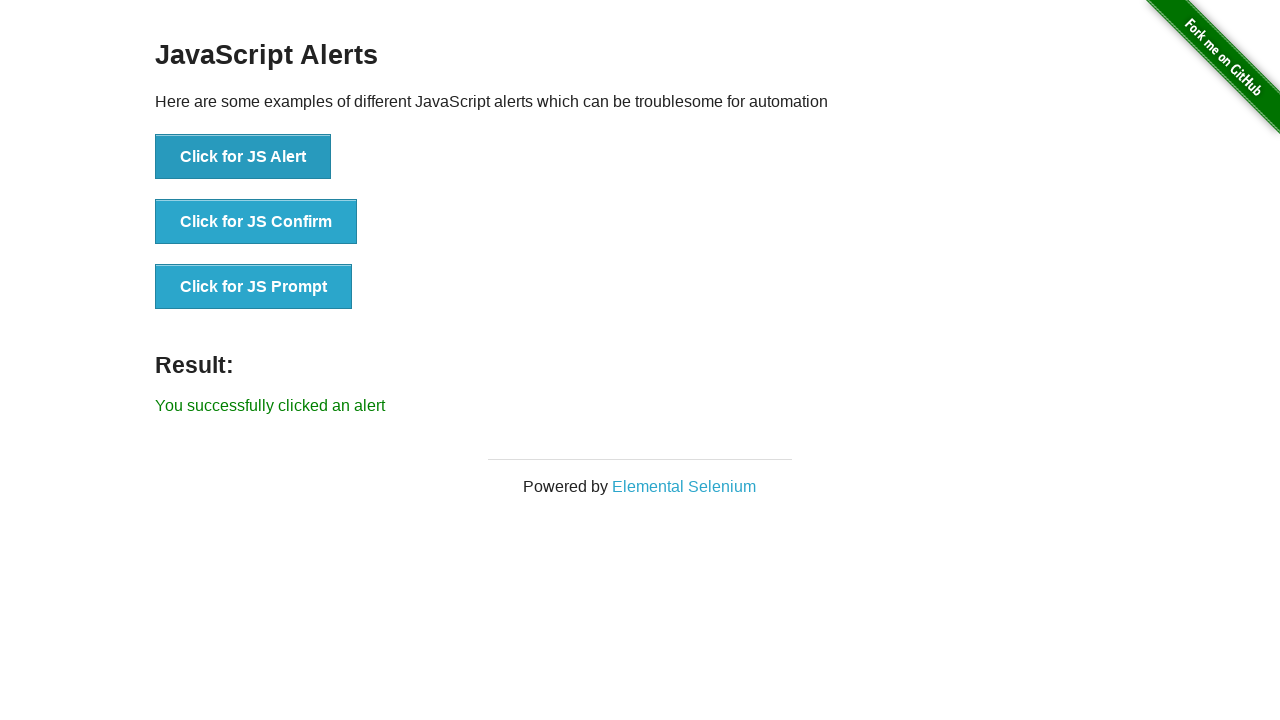

Set up dialog handler to accept alerts
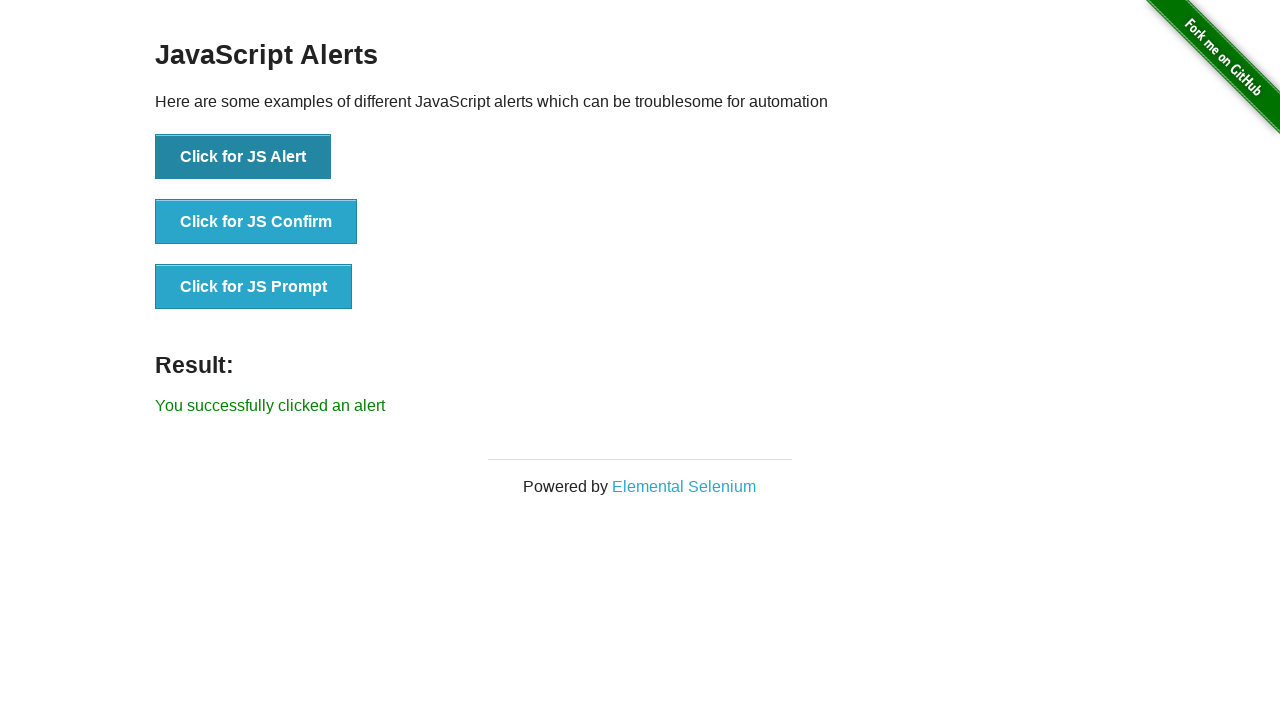

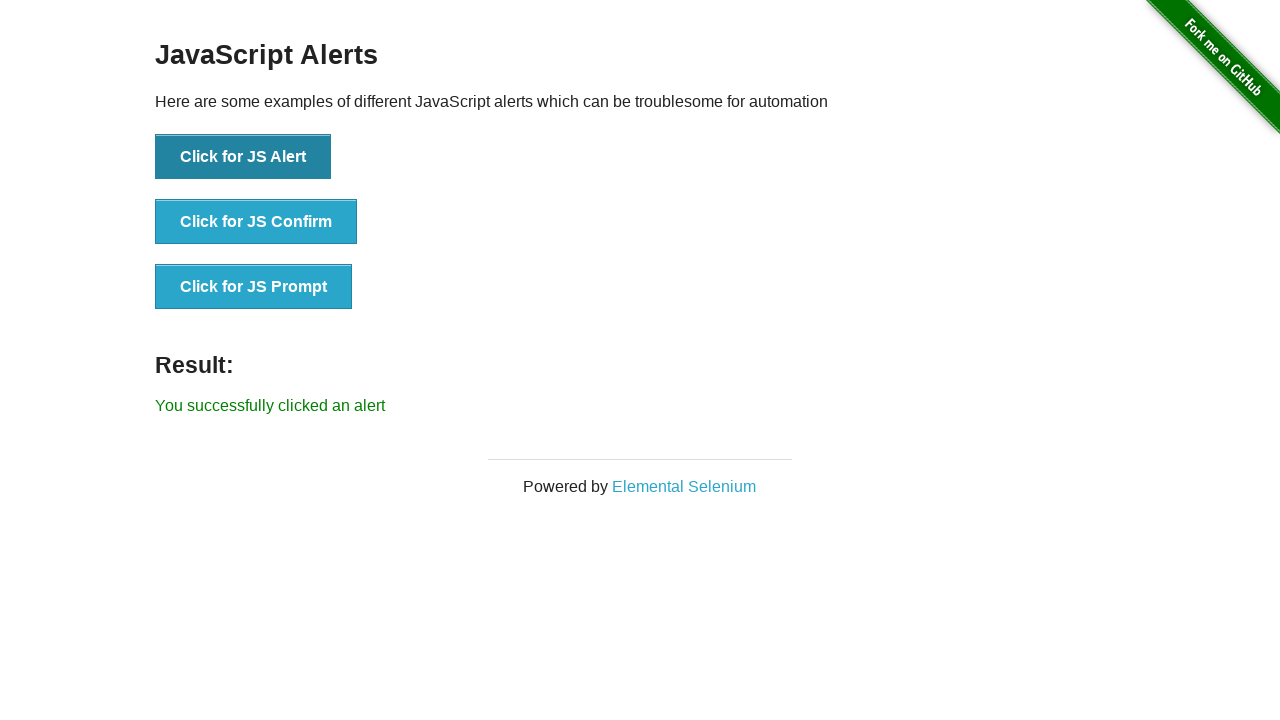